Tests the product search/filter functionality on an e-commerce practice site by typing a search term, verifying filtered results count, and adding a specific product (Capsicum) to cart.

Starting URL: https://rahulshettyacademy.com/seleniumPractise/#/

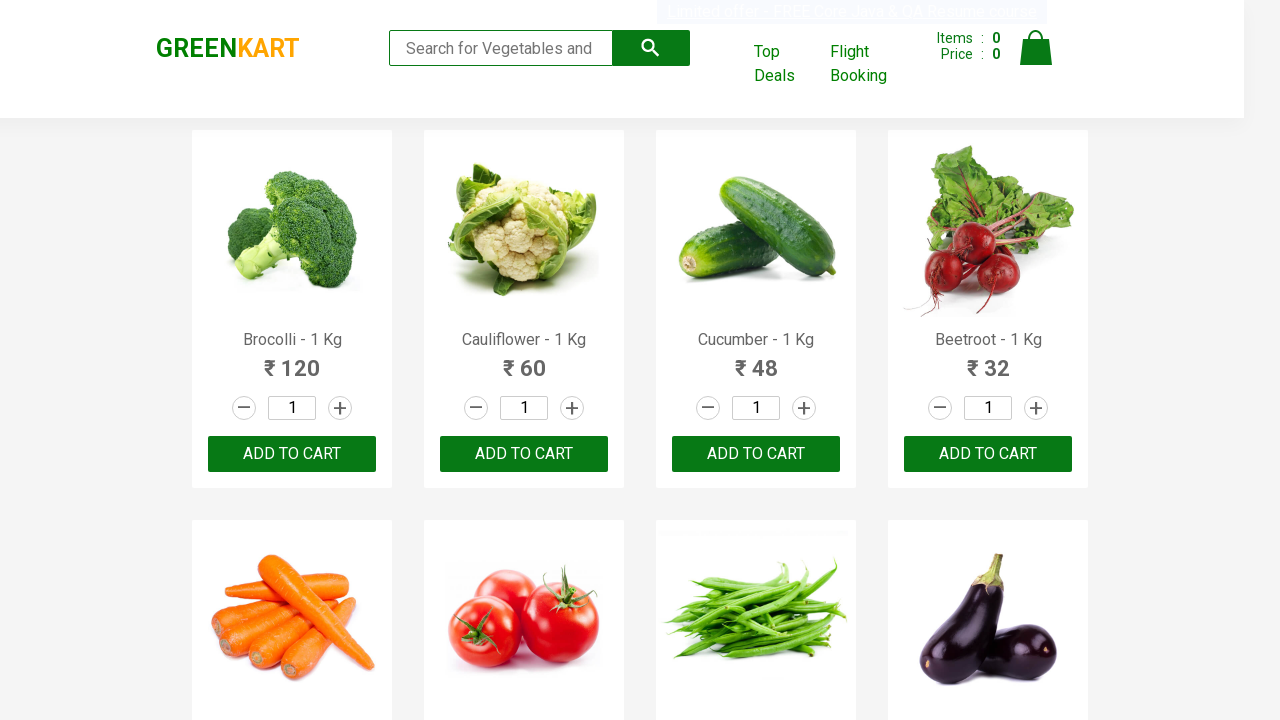

Filled search box with 'ca' to filter products on .search-keyword
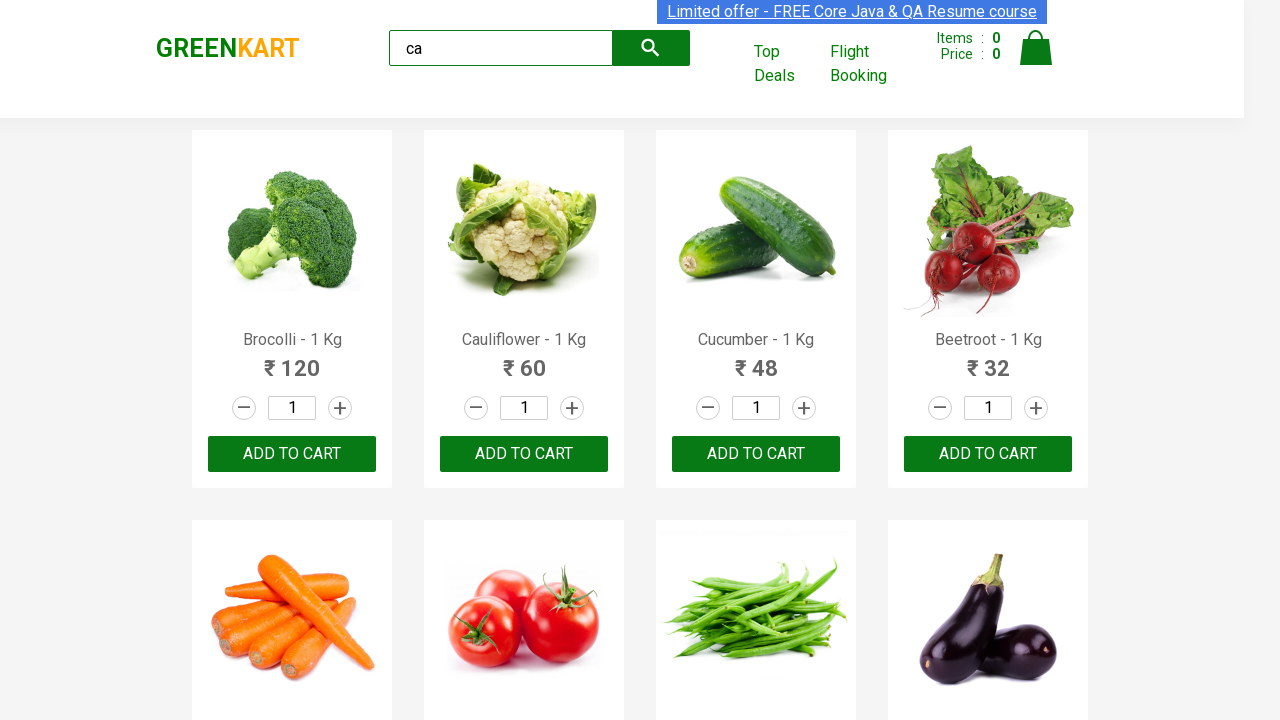

Waited for filtered products to appear
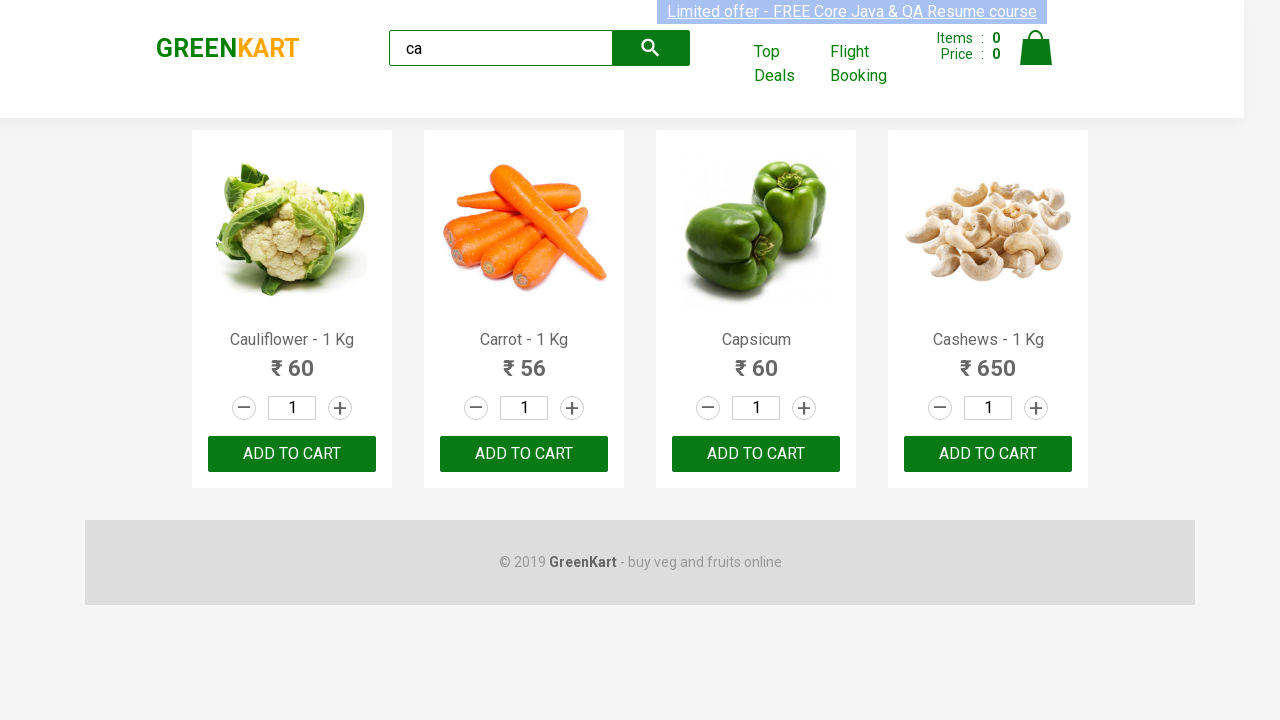

Retrieved visible products list
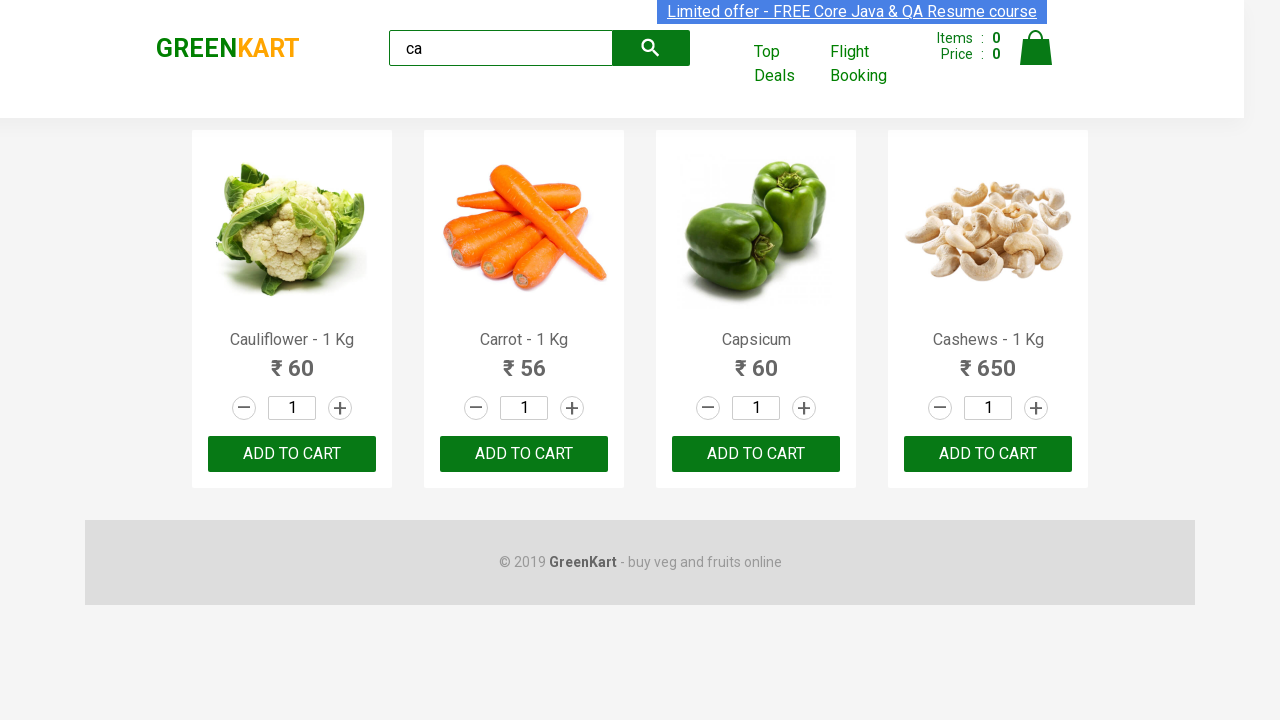

Retrieved all products from the page
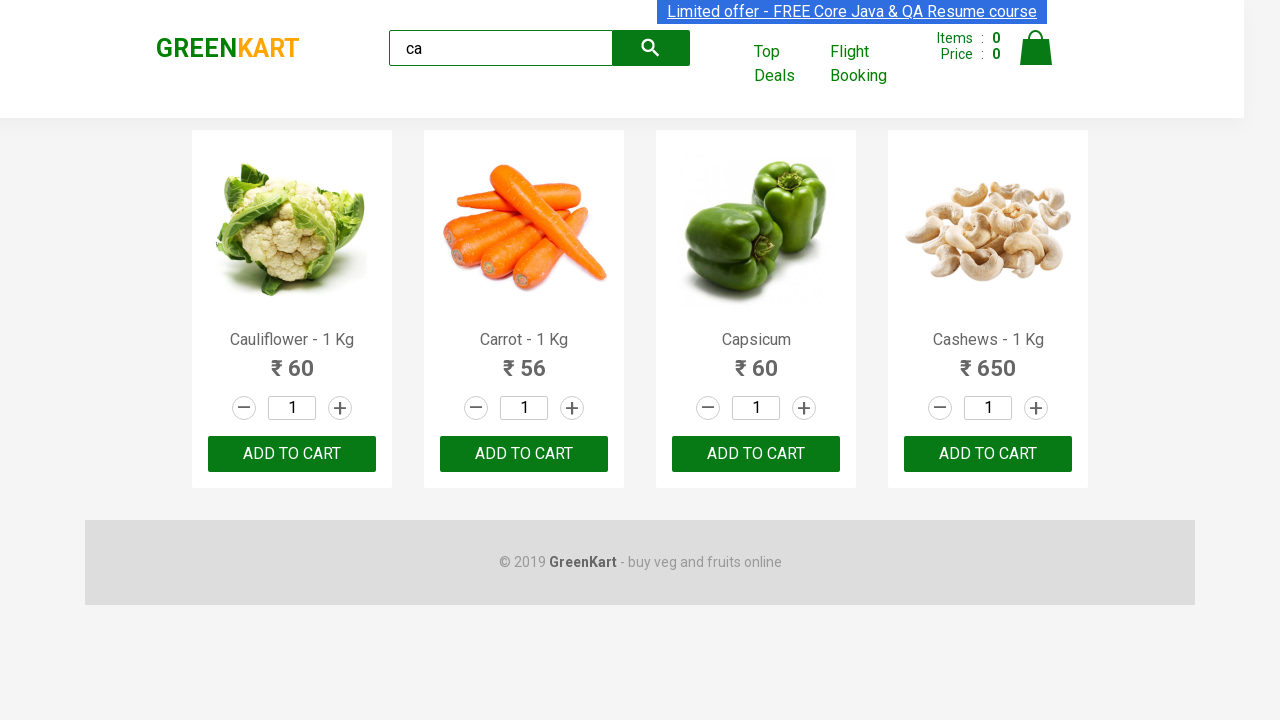

Retrieved product name: Cauliflower - 1 Kg
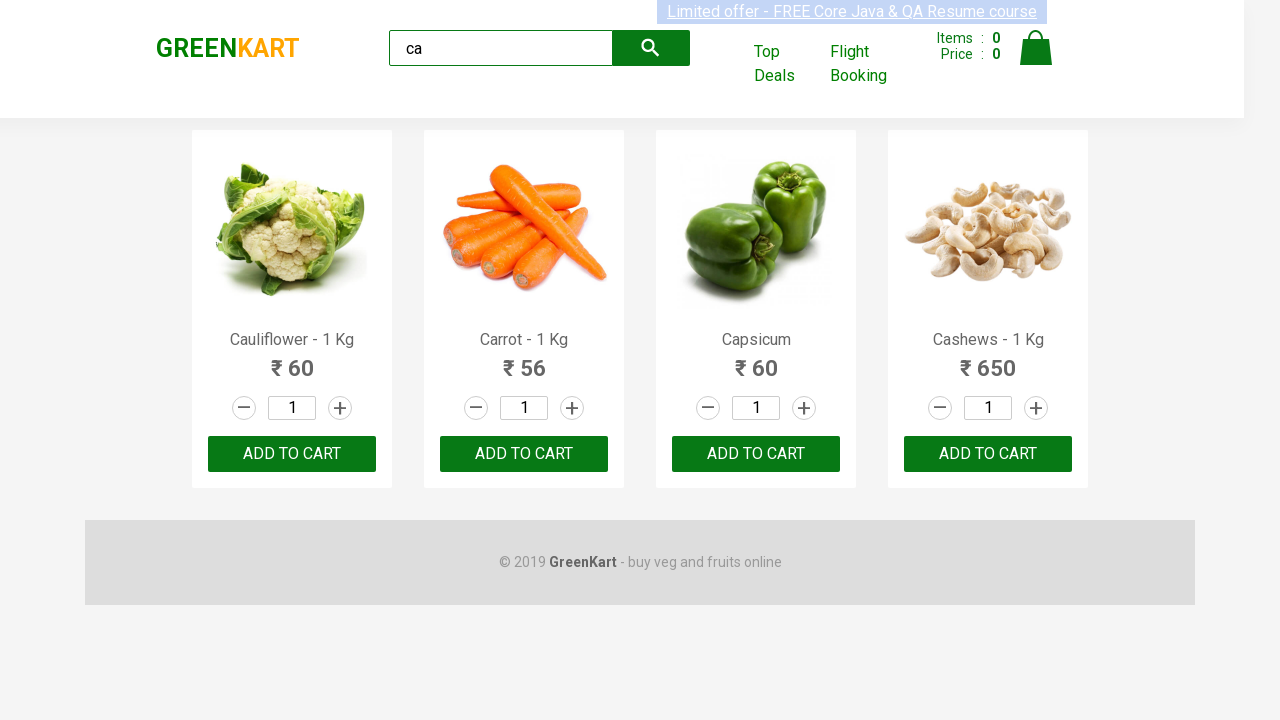

Retrieved product name: Carrot - 1 Kg
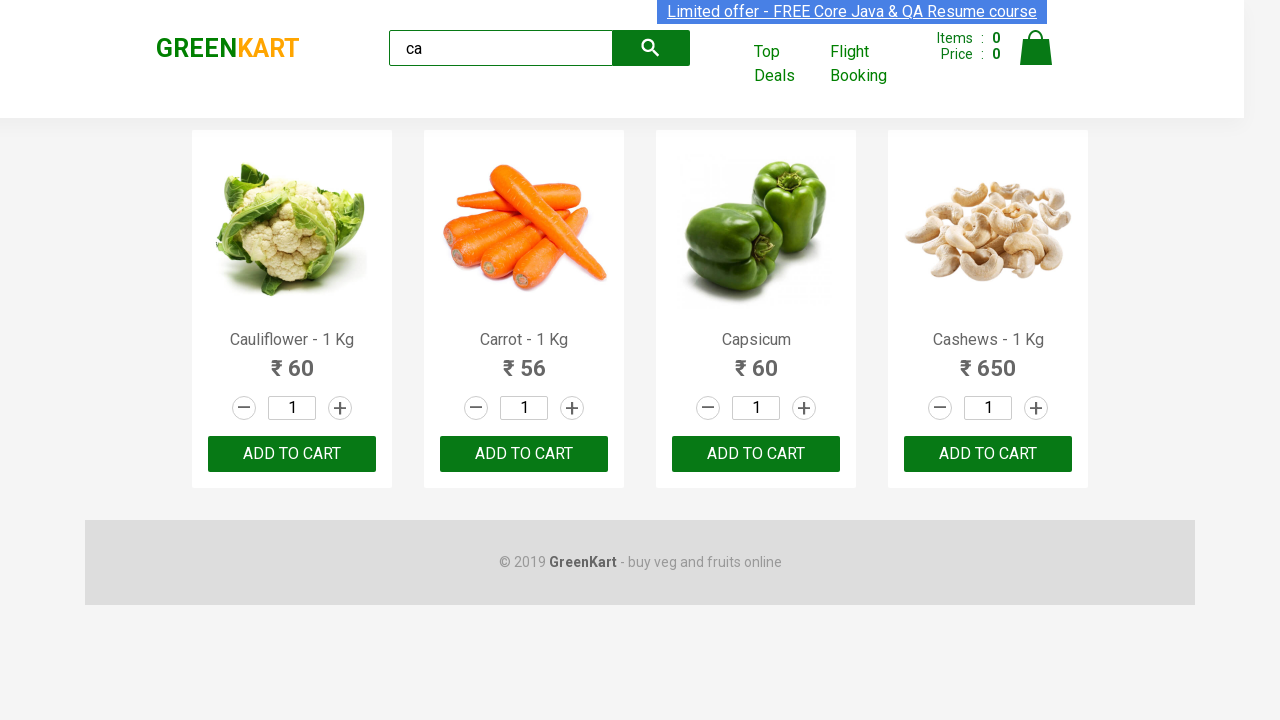

Retrieved product name: Capsicum
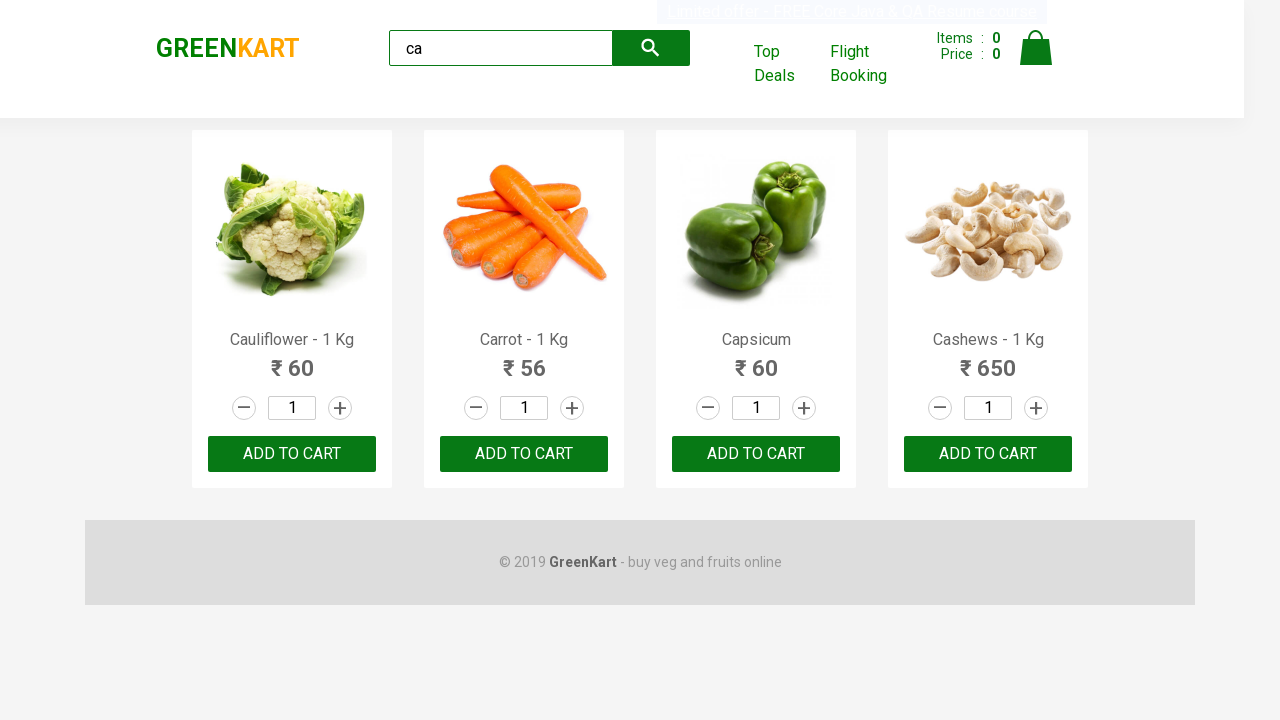

Clicked ADD TO CART button for Capsicum product at (756, 454) on .products .product >> nth=2 >> button
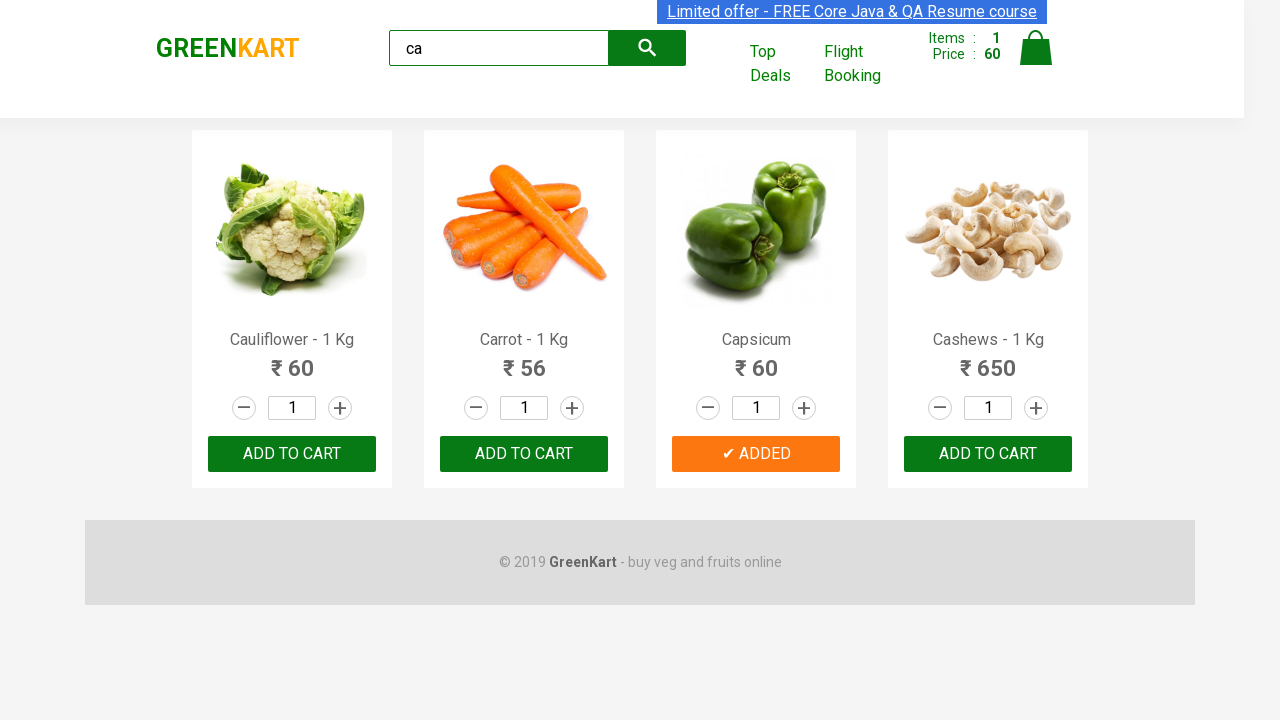

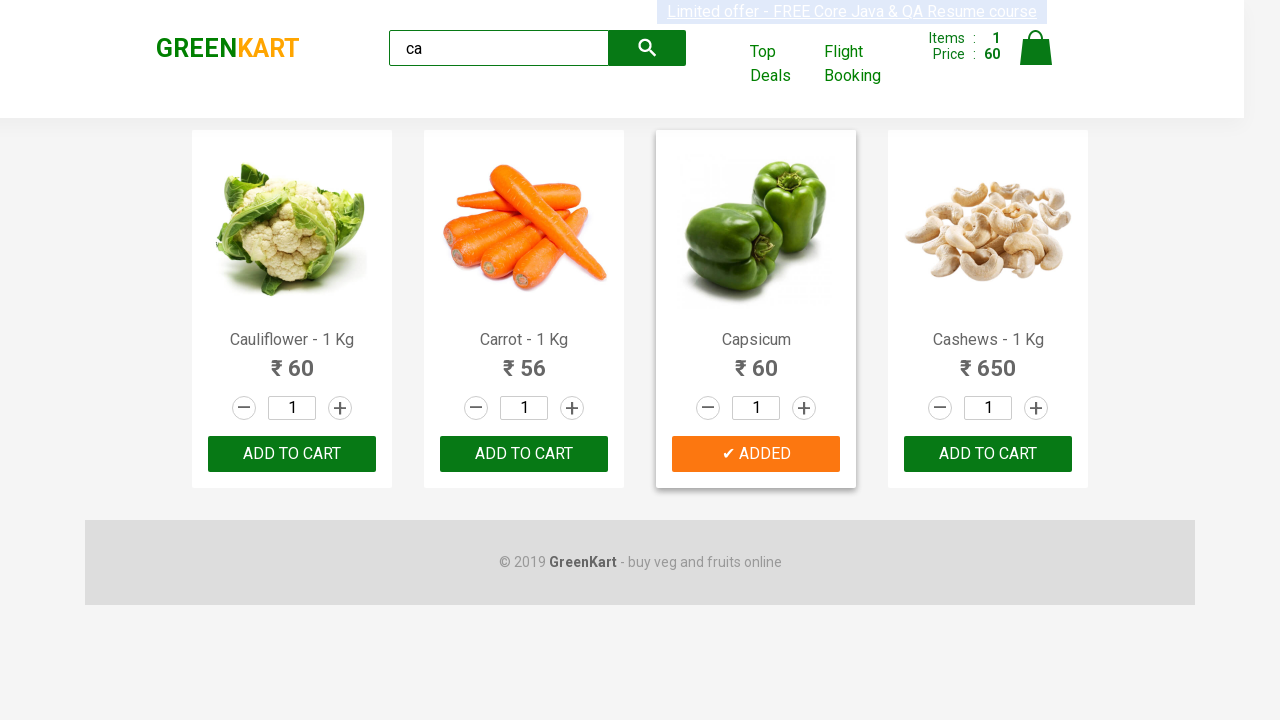